Tests drag-and-drop functionality on jQuery UI's demo page by dragging an element from a draggable source to a droppable target within an iframe.

Starting URL: http://jqueryui.com/droppable/

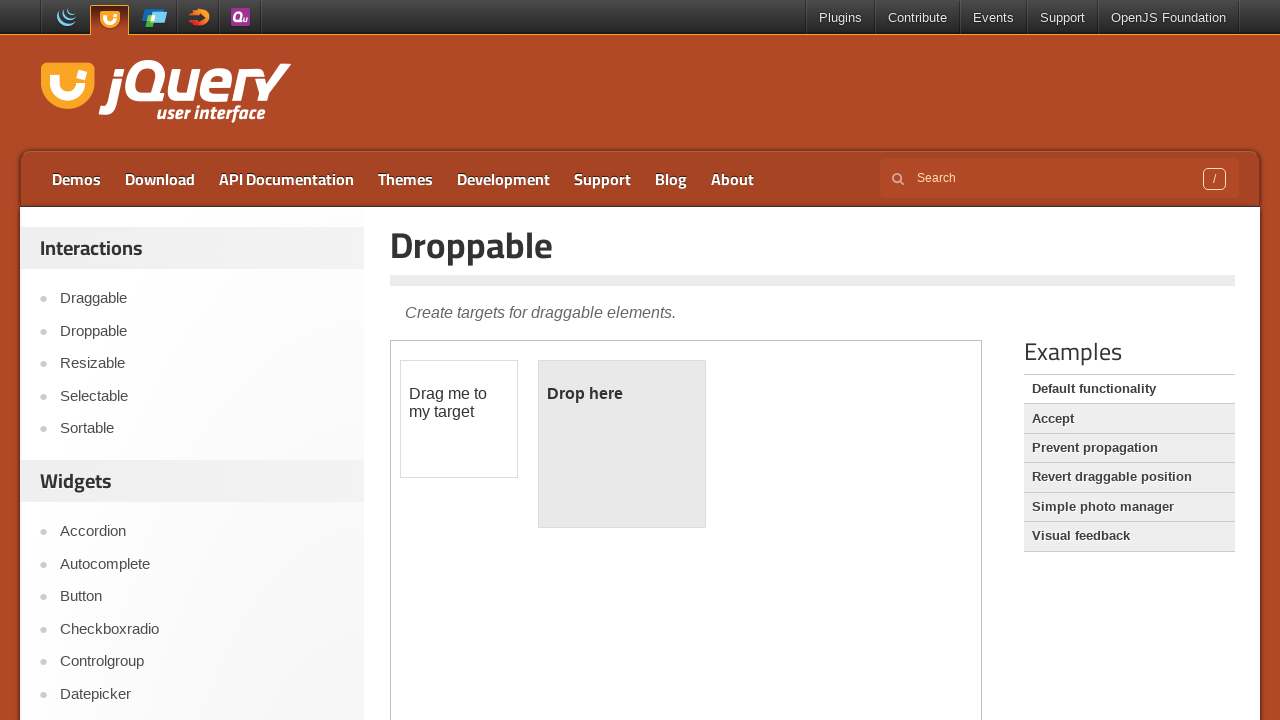

Located the iframe containing drag and drop elements
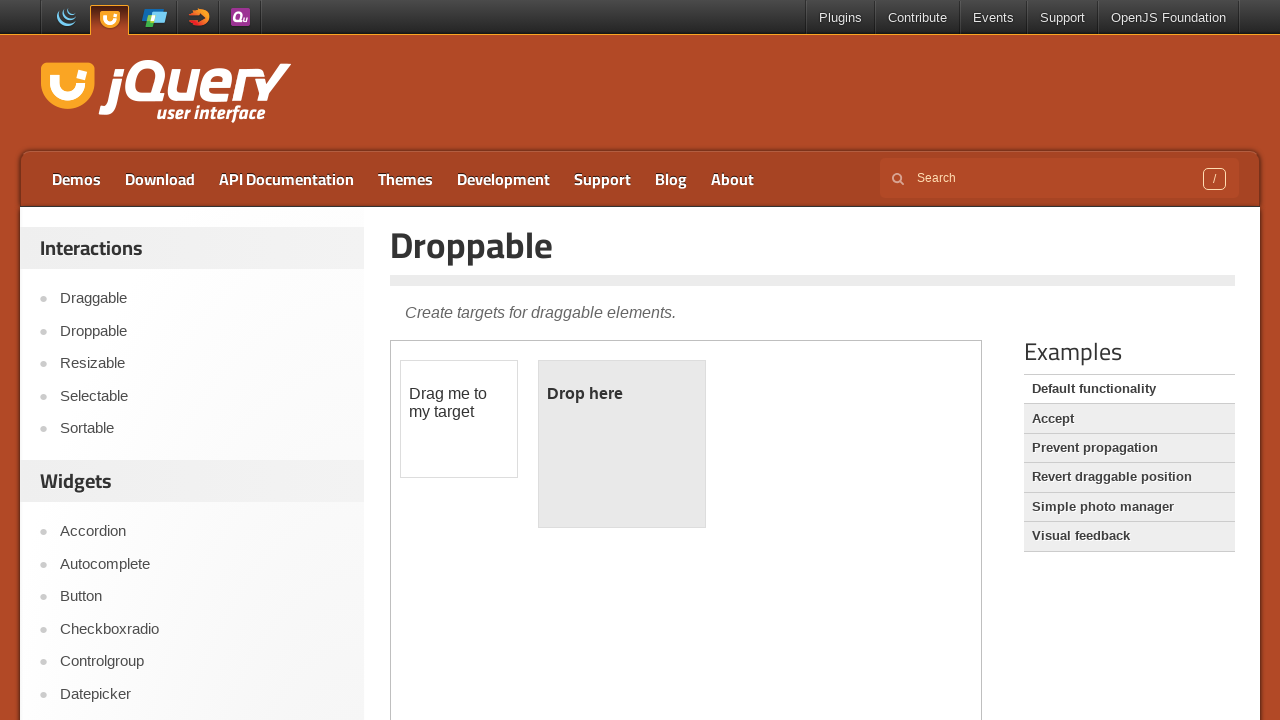

Located the draggable element within the iframe
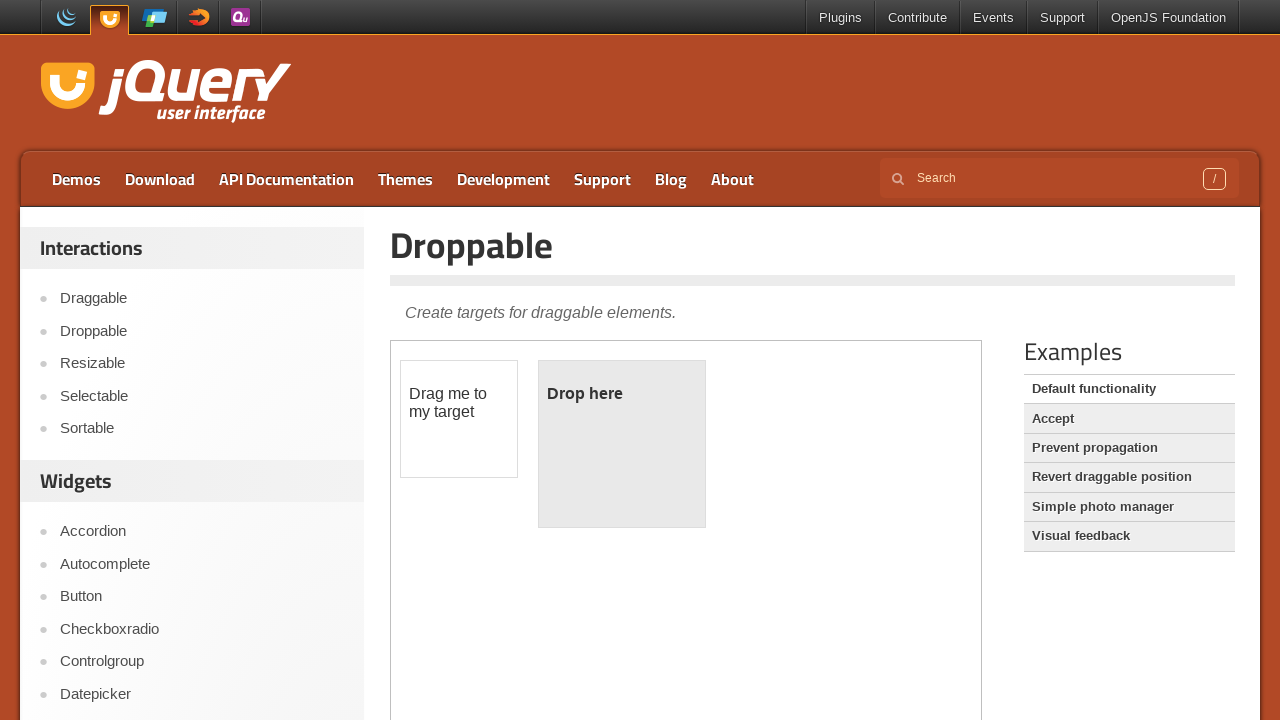

Located the droppable target element within the iframe
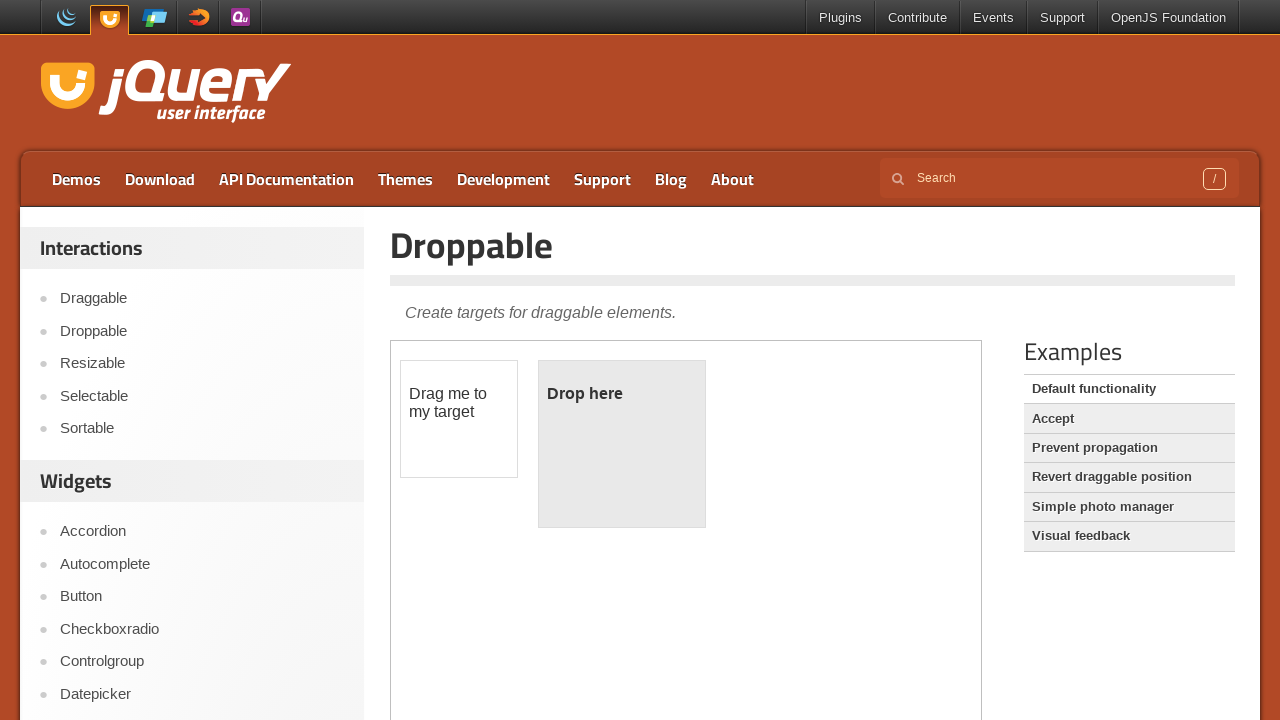

Dragged the draggable element onto the droppable target at (622, 444)
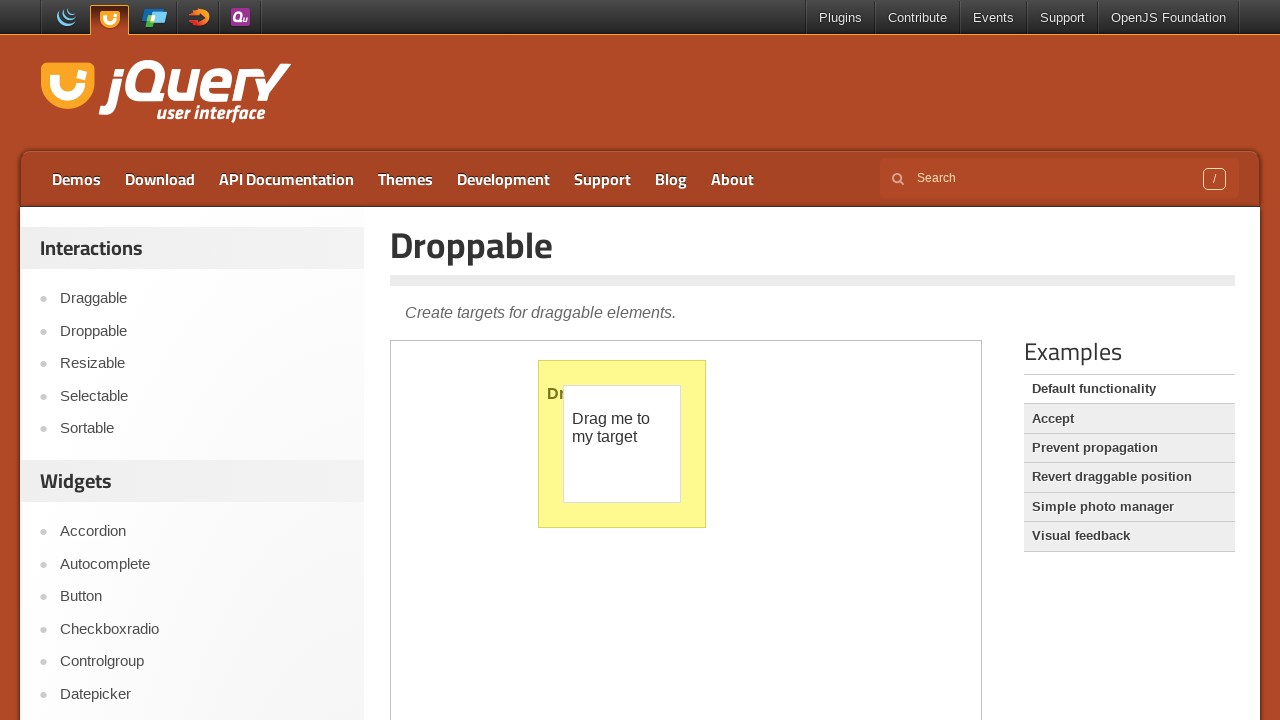

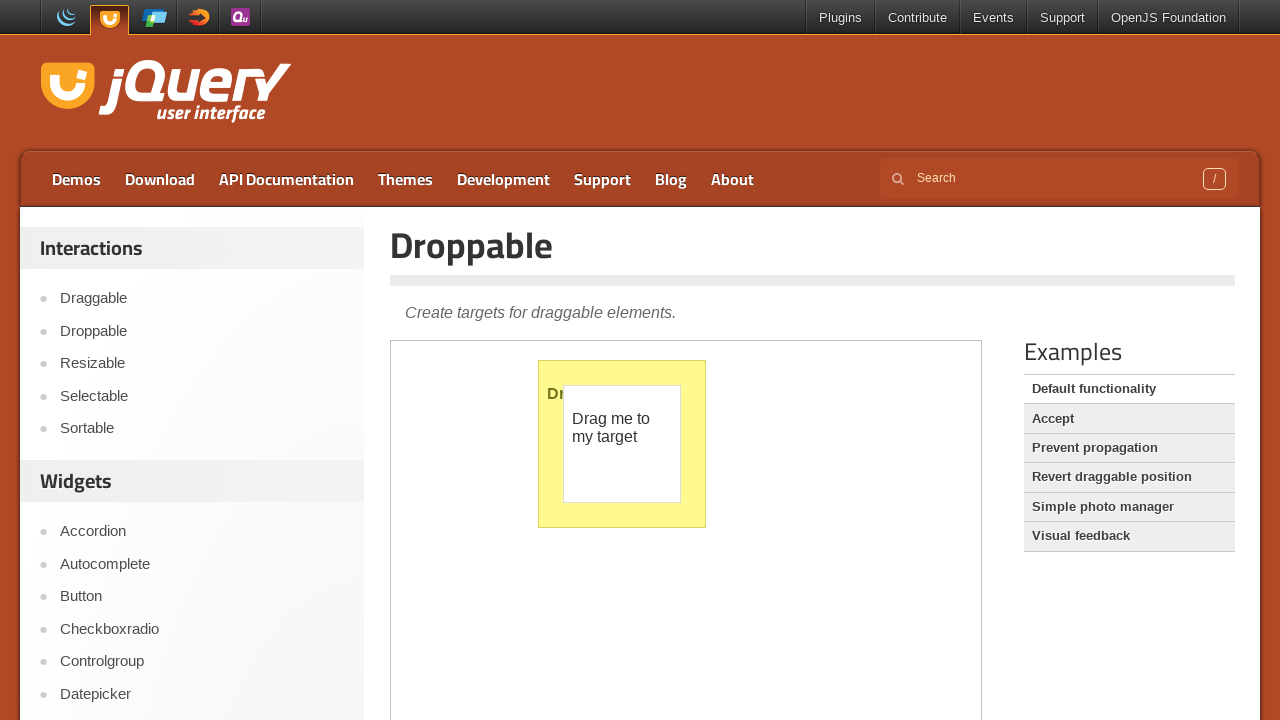